Tests accepting a JavaScript confirm dialog by clicking the JS Confirm button and accepting it

Starting URL: https://the-internet.herokuapp.com/javascript_alerts

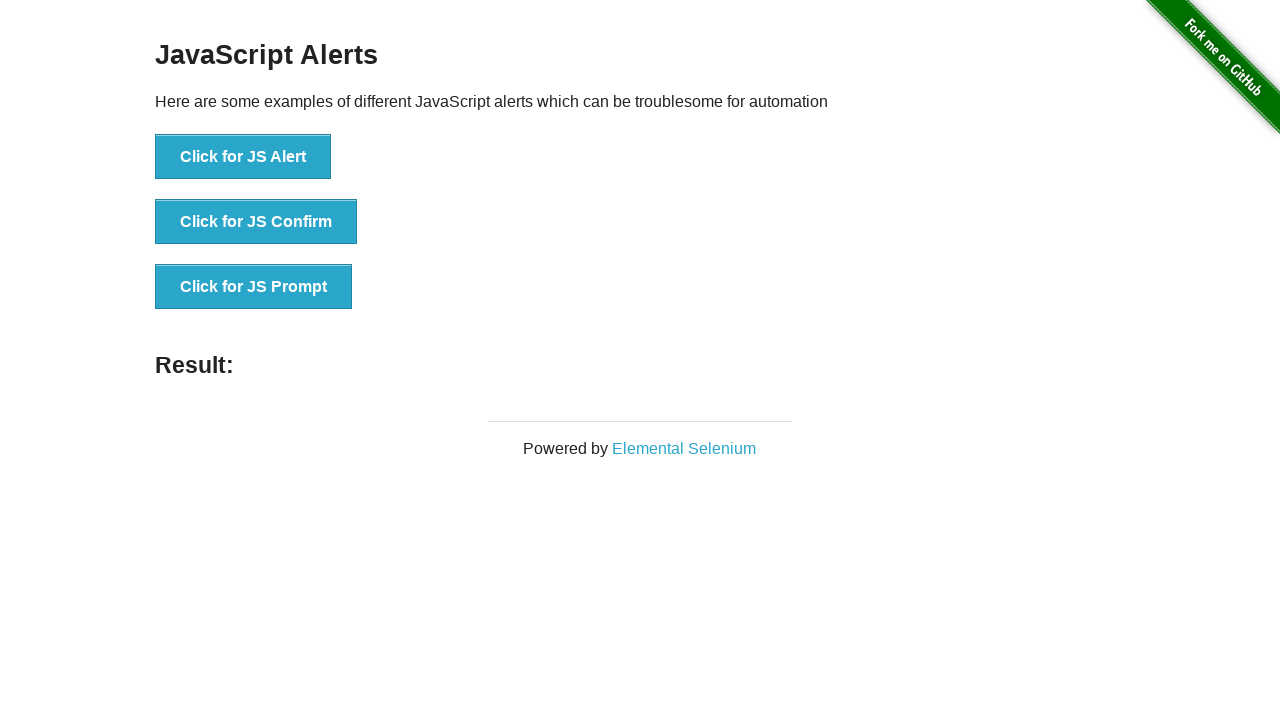

Set up dialog handler to accept confirm dialogs
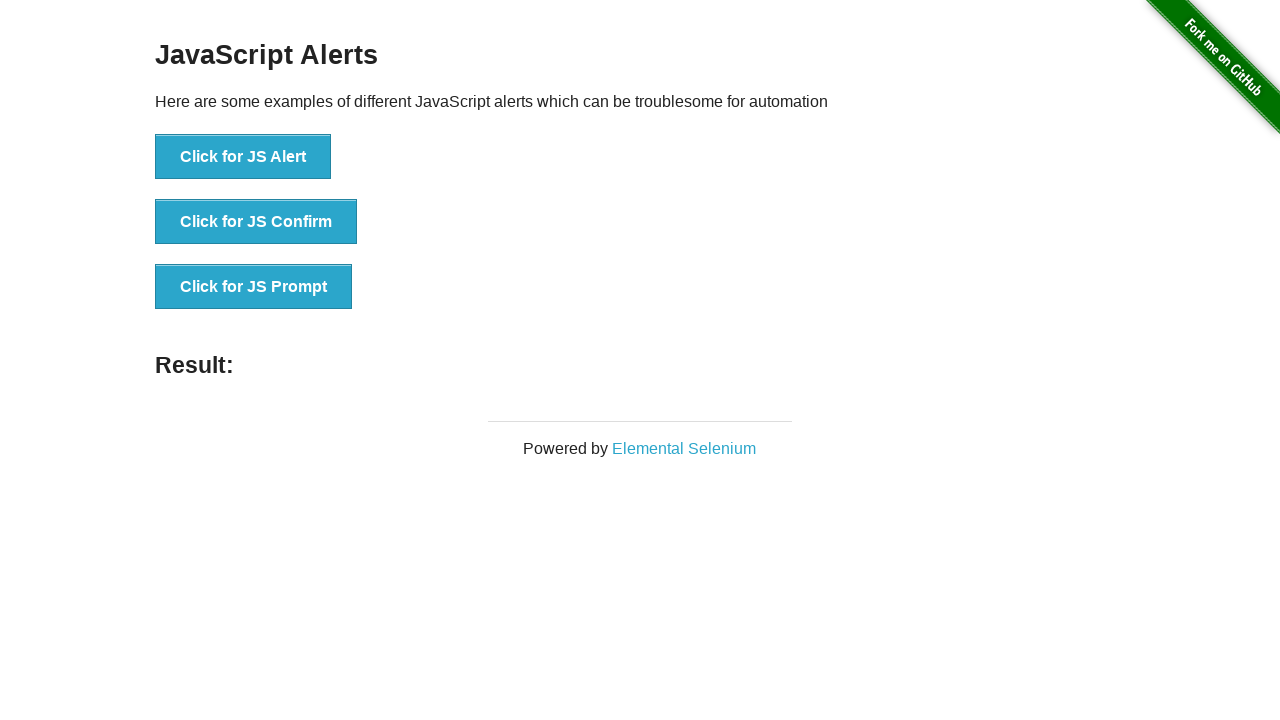

Clicked the JS Confirm button at (256, 222) on xpath=//*[text()="Click for JS Confirm"]
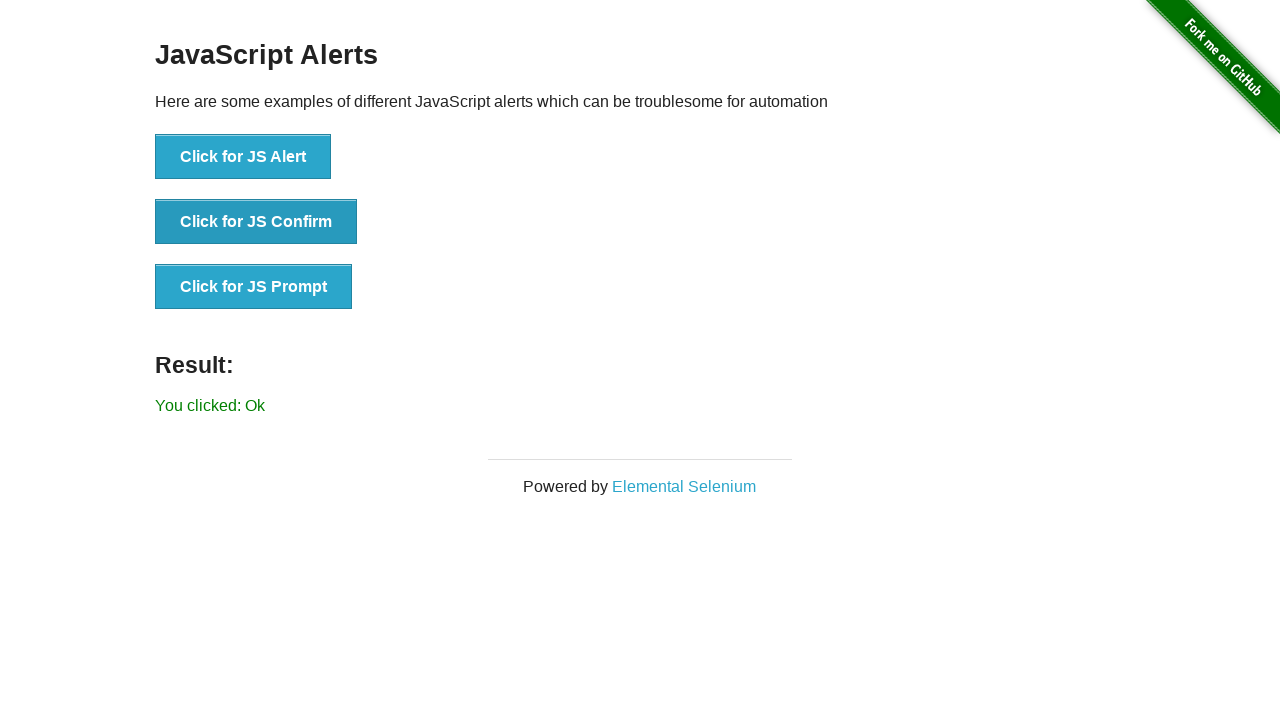

Confirm dialog was accepted and result message appeared
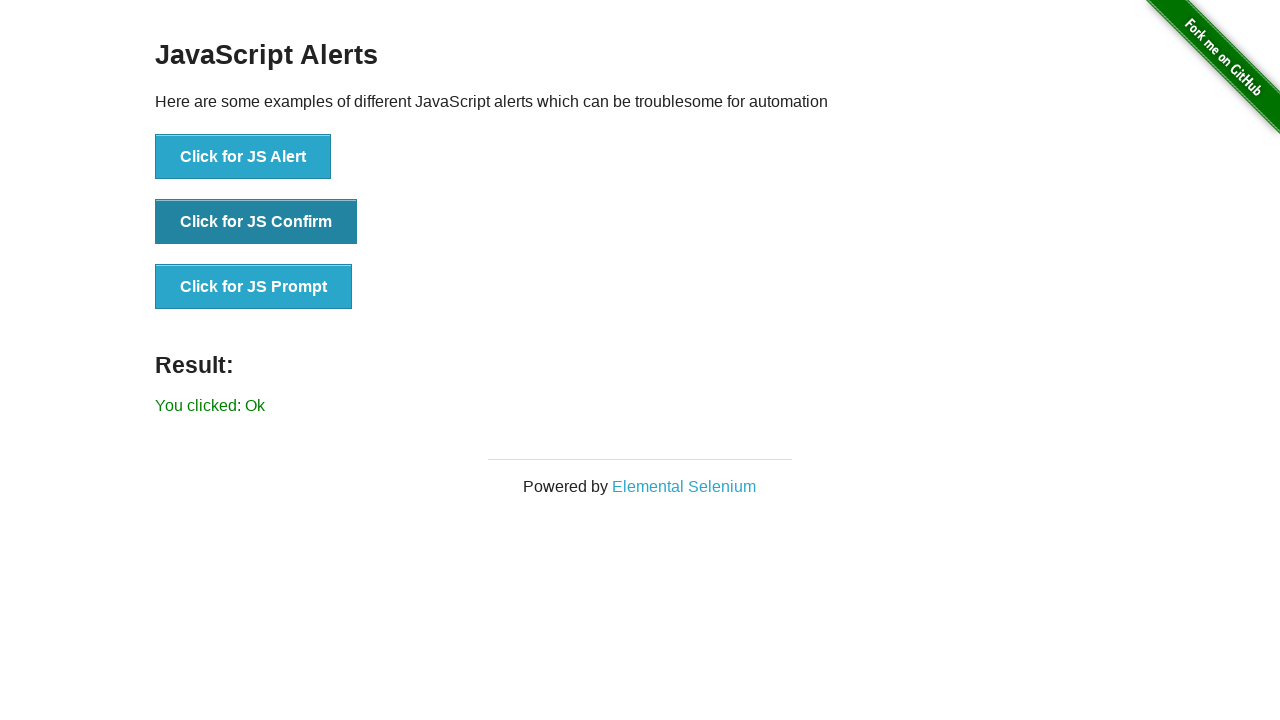

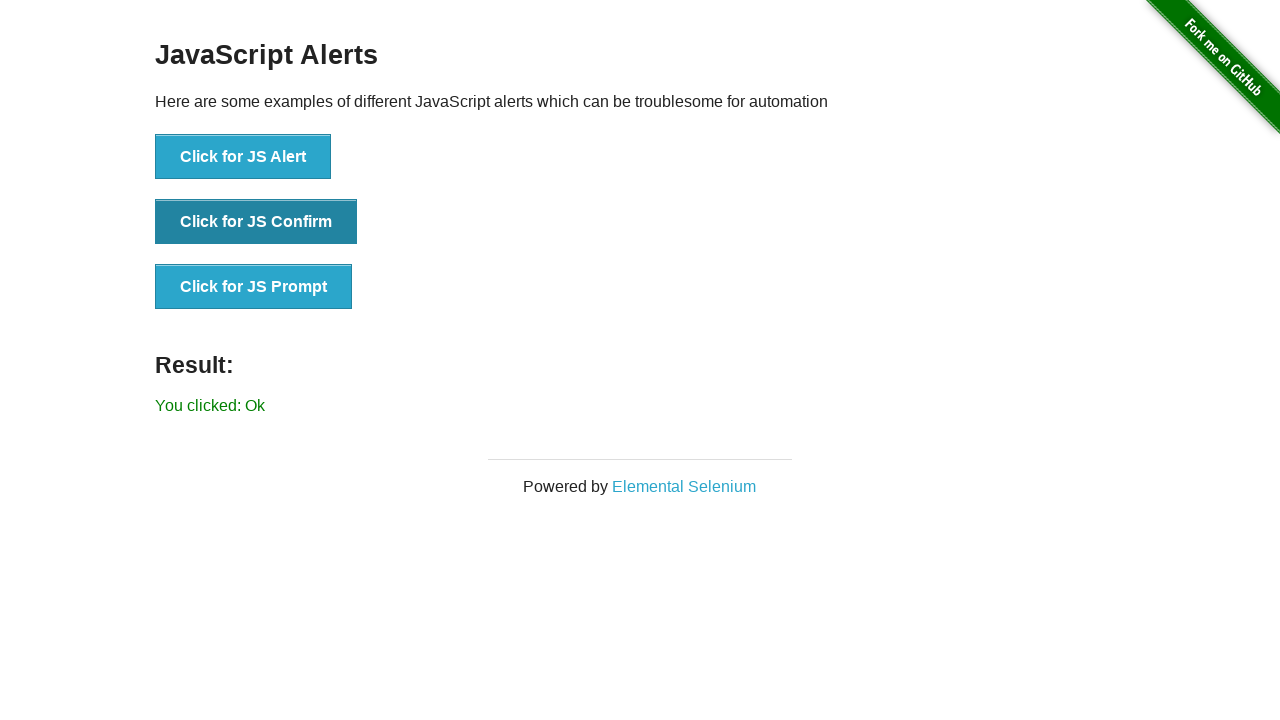